Tests auto-suggest dropdown functionality, checkbox selection, and passenger info dropdown on a travel booking form

Starting URL: https://rahulshettyacademy.com/dropdownsPractise/

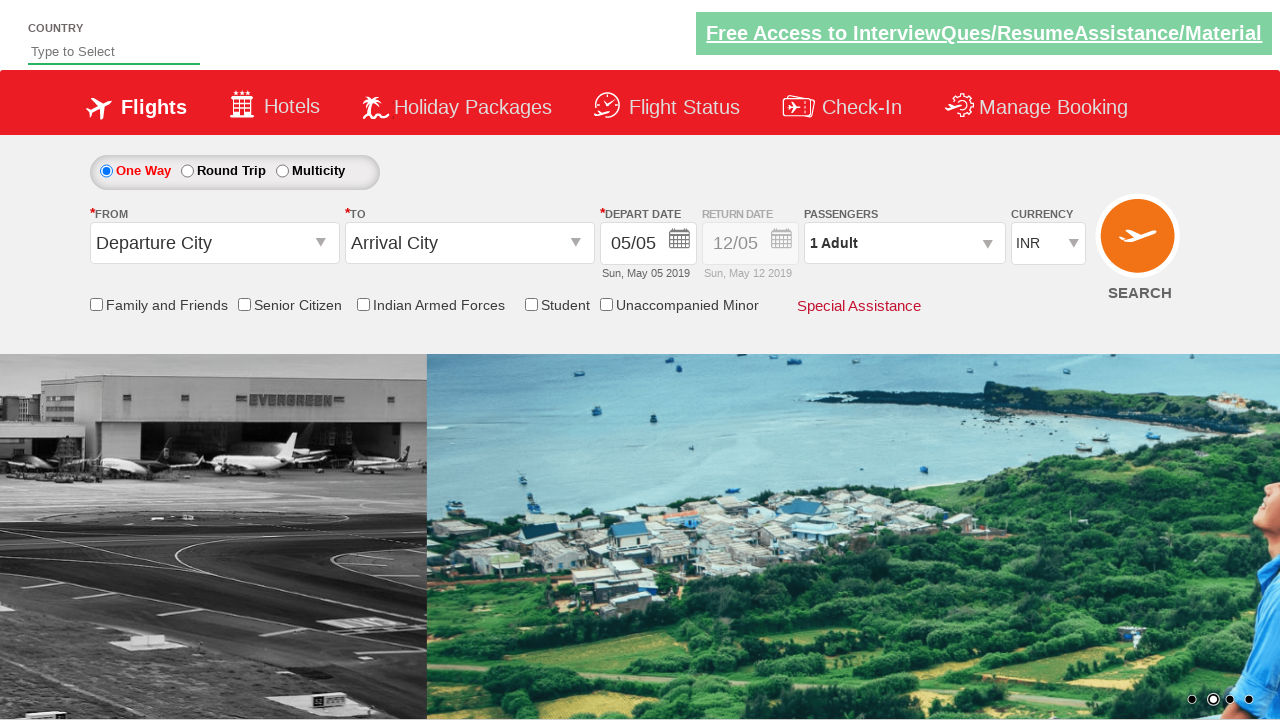

Filled auto-suggest field with 'ind' on #autosuggest
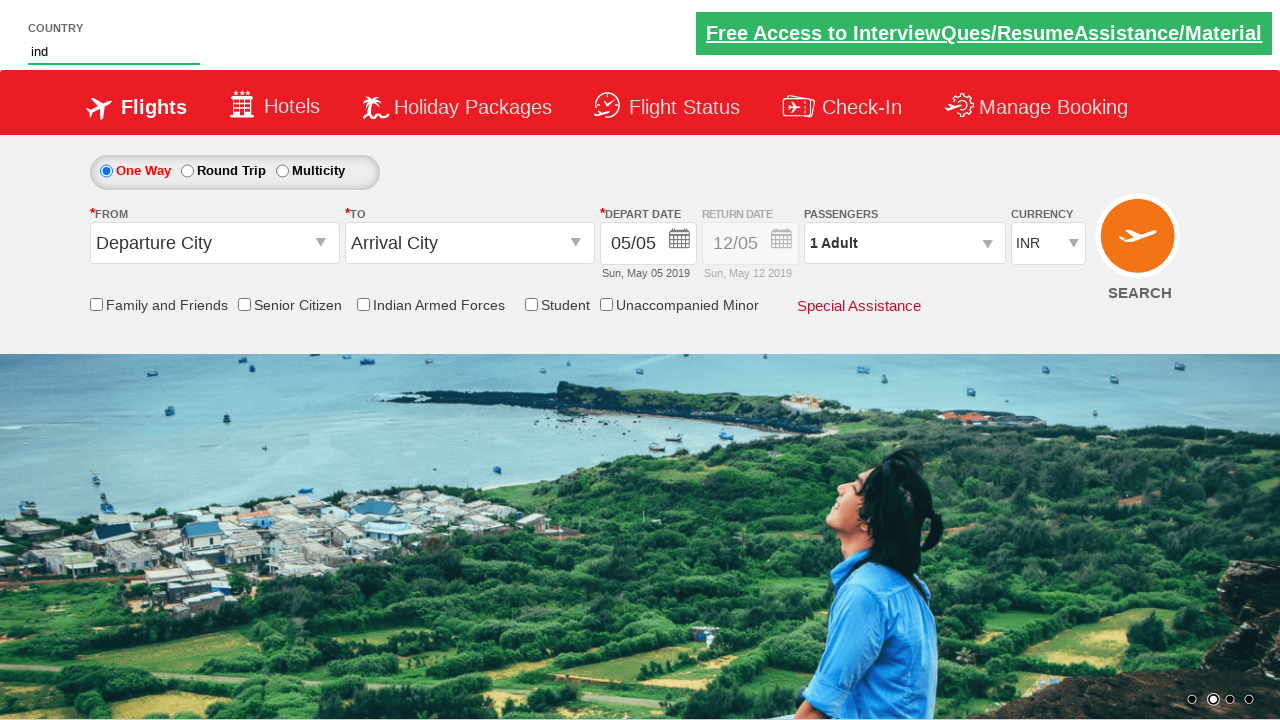

Selected 'India' from auto-suggest dropdown at (126, 118) on (//a[normalize-space()='India'])[1]
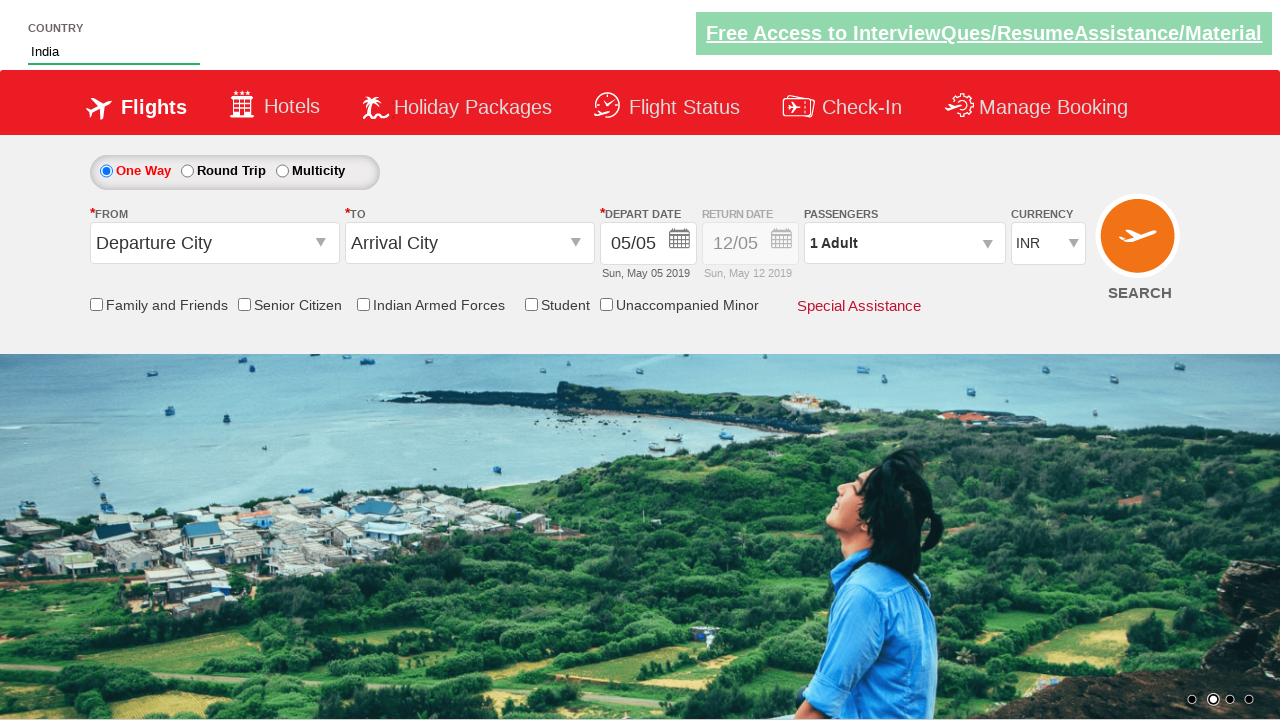

Clicked Senior Citizen checkbox at (244, 304) on input[name='ctl00$mainContent$chk_SeniorCitizenDiscount']
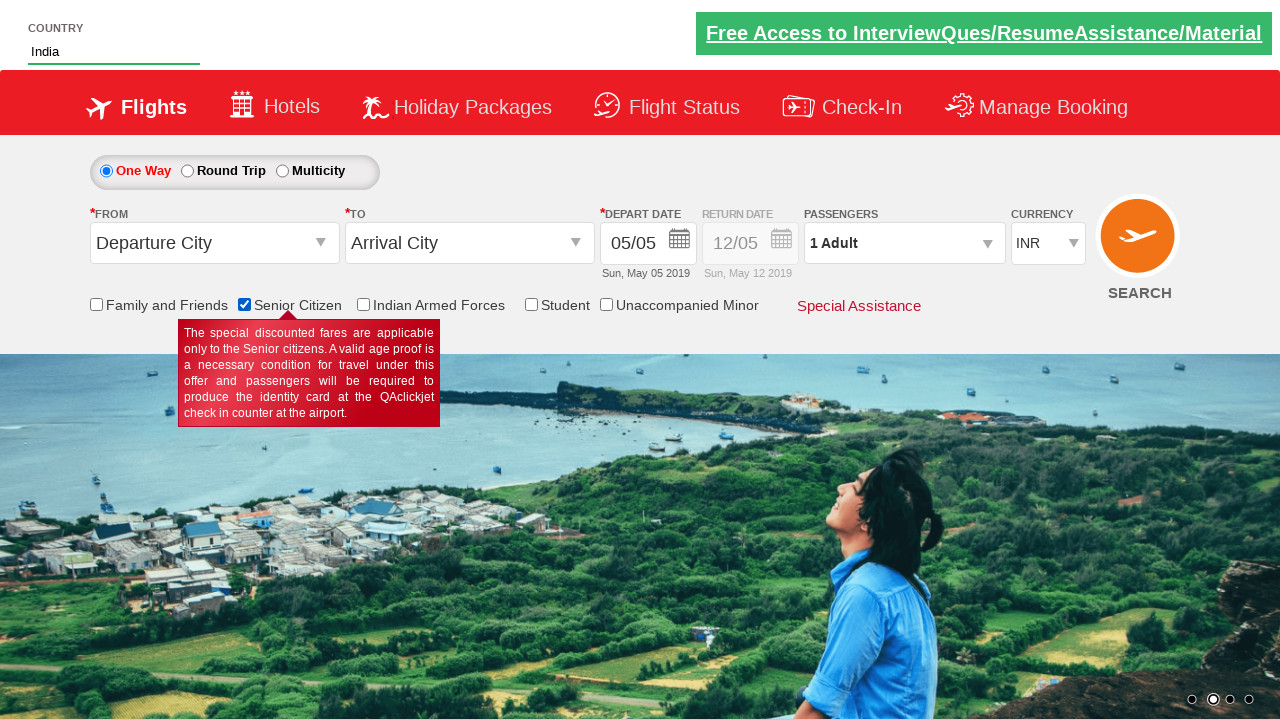

Verified Senior Citizen checkbox is selected: True
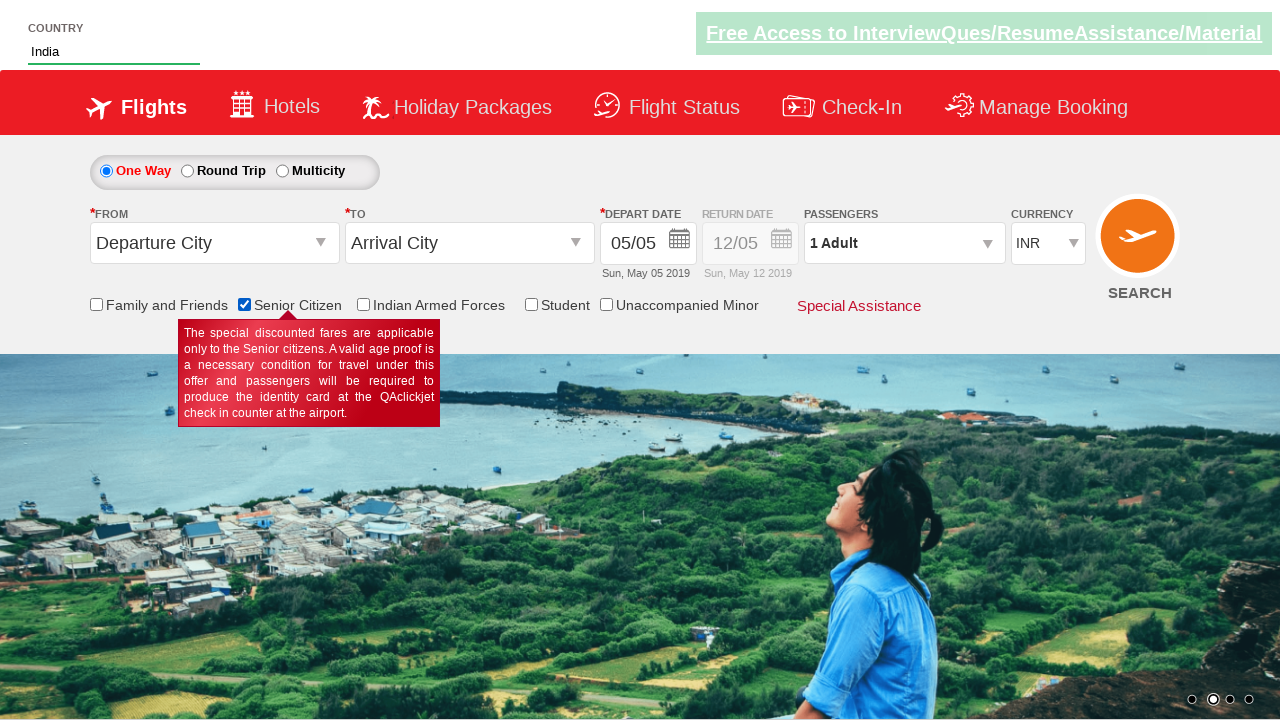

Counted total checkboxes on page: 6
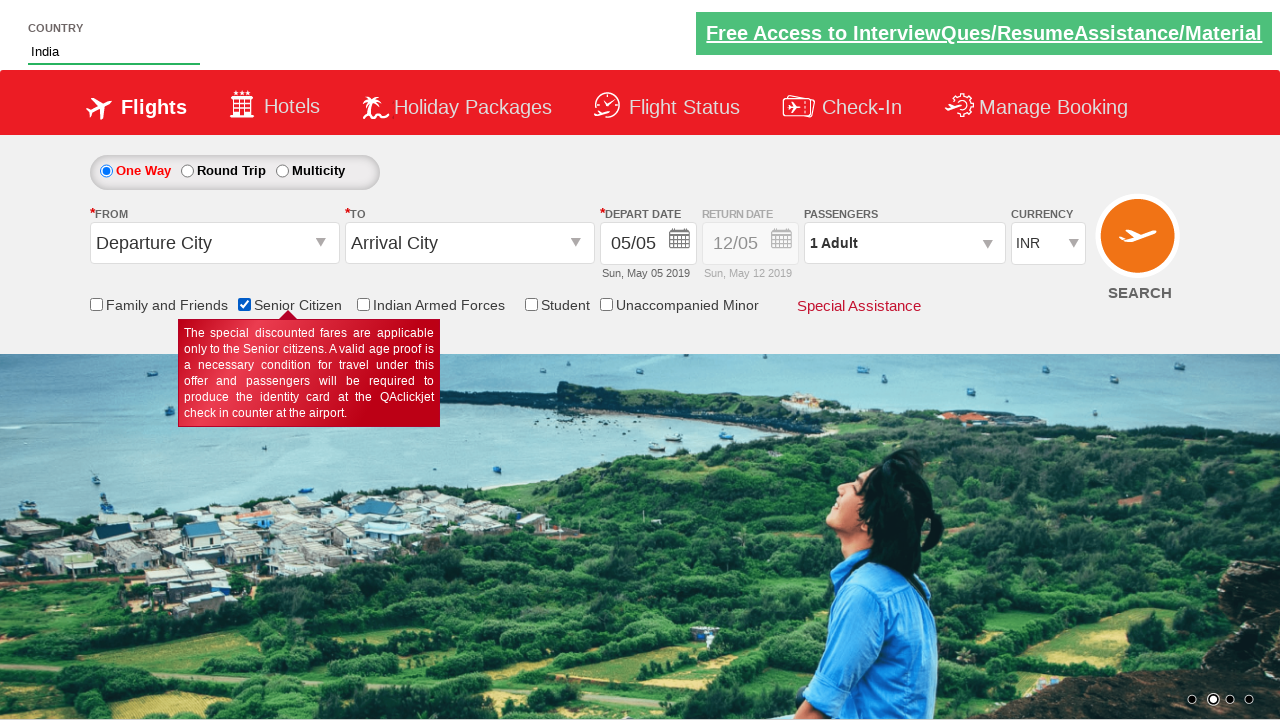

Clicked passenger info dropdown at (904, 243) on #divpaxinfo
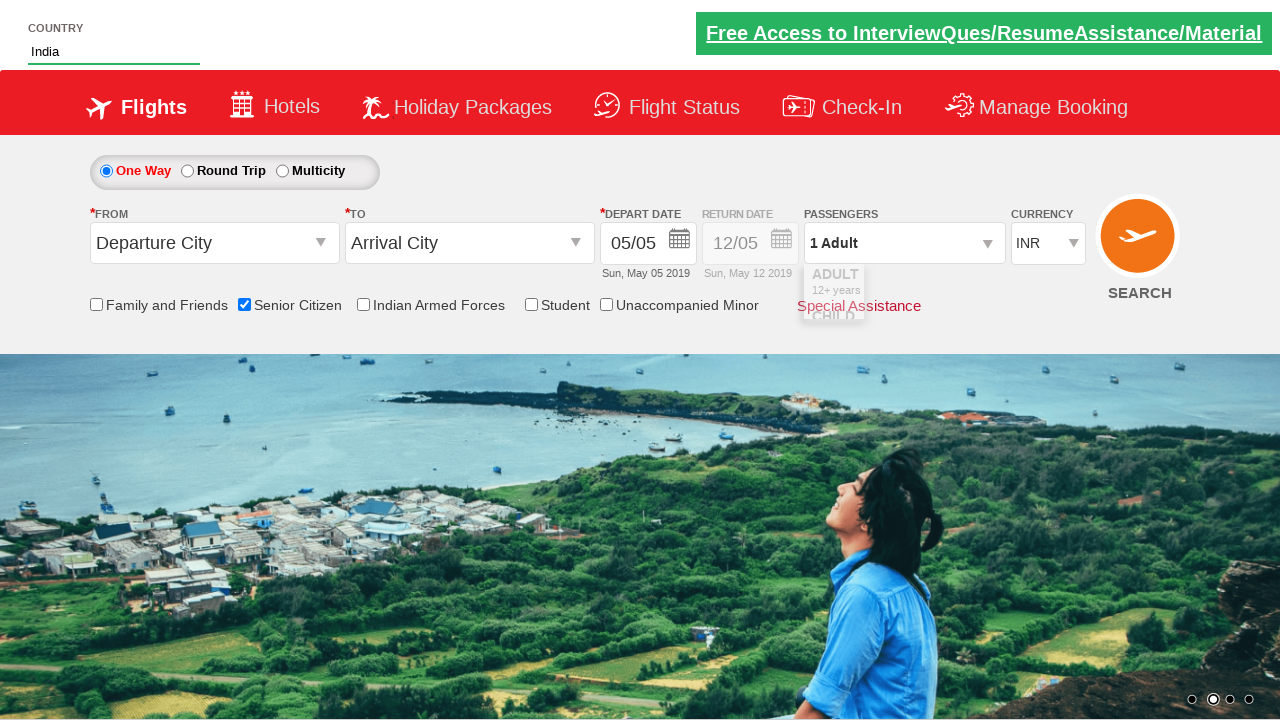

Waited 3 seconds for dropdown to be visible
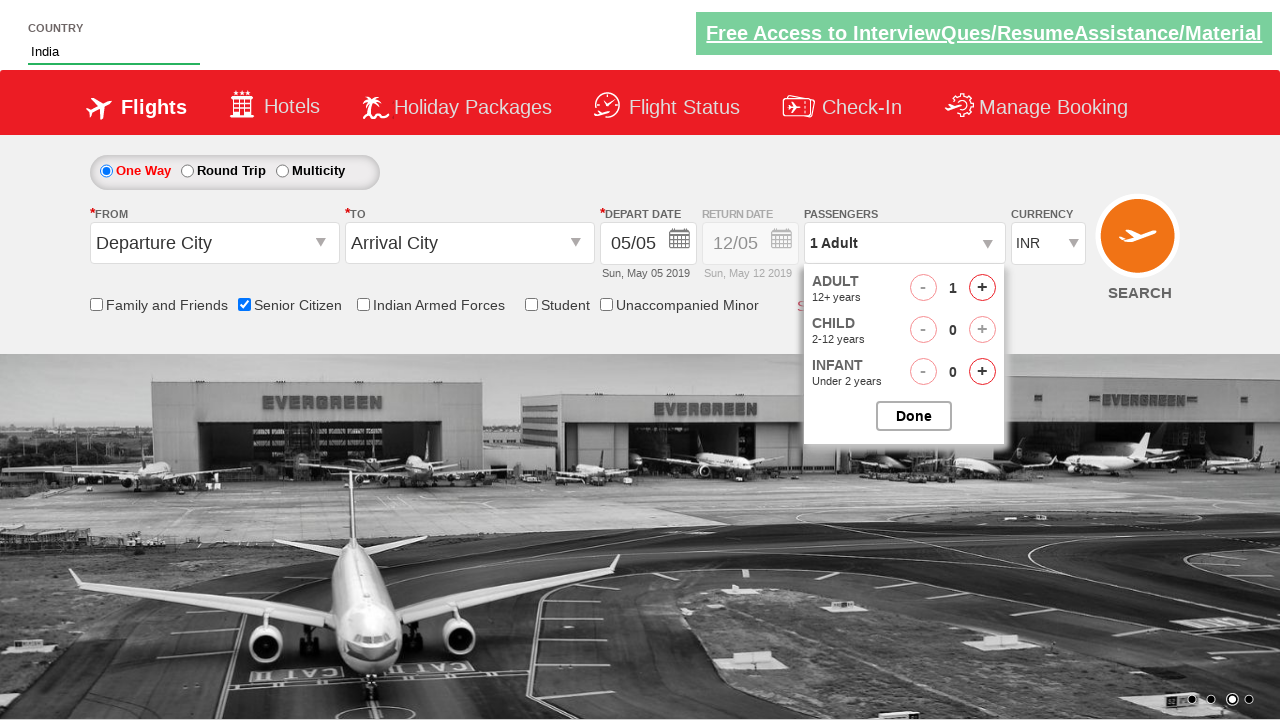

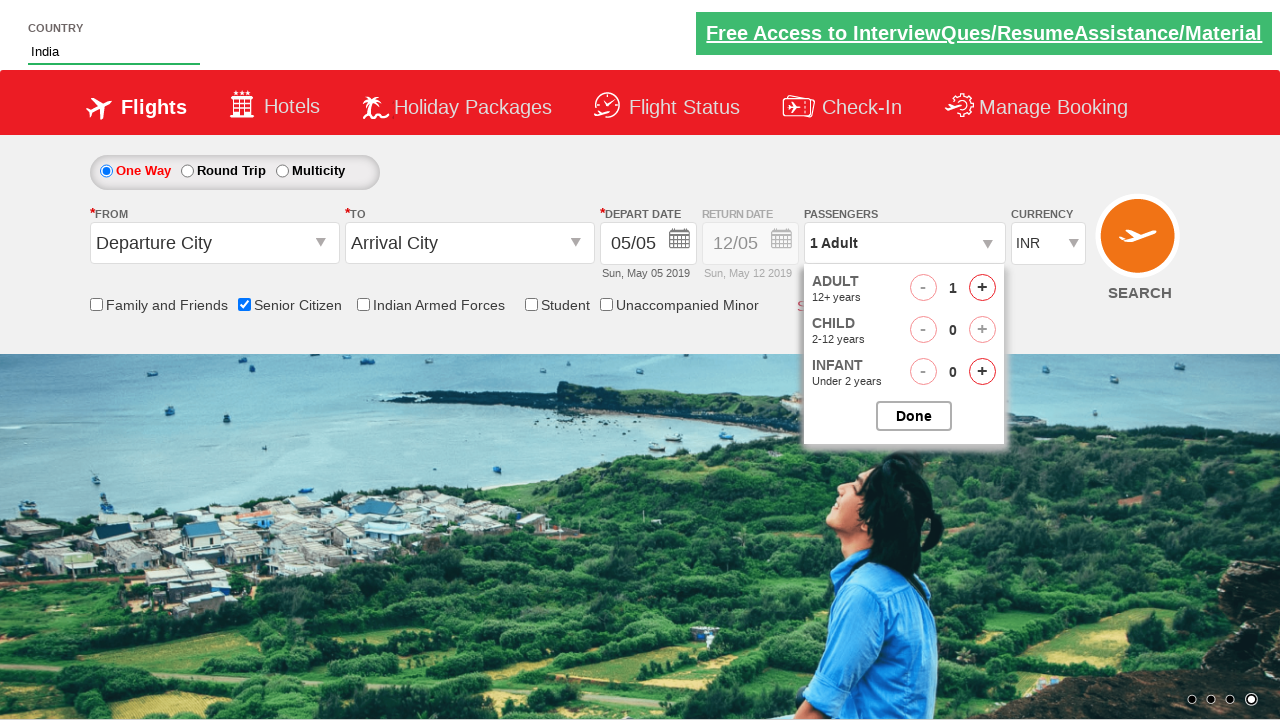